Tests Shadow DOM interaction by navigating to a practice page, scrolling to a username div element, and entering text into an input field nested within multiple shadow roots

Starting URL: https://selectorshub.com/xpath-practice-page/

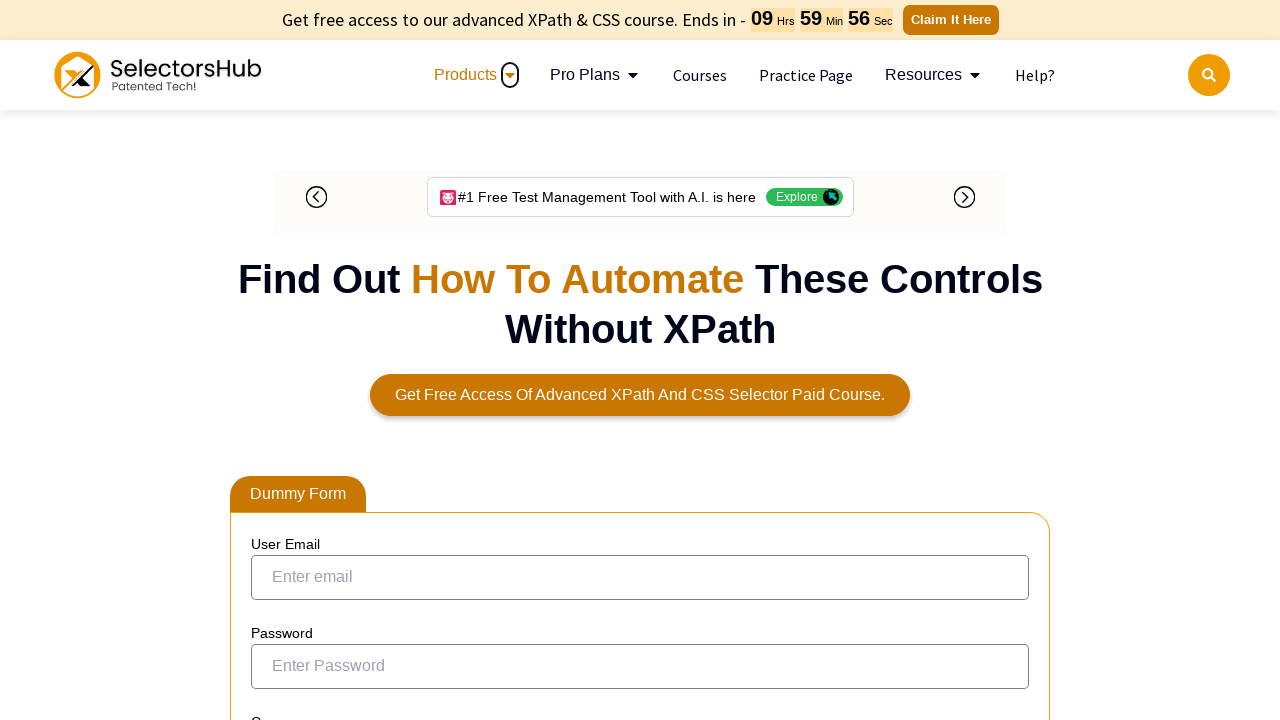

Scrolled to username div element with id 'userName'
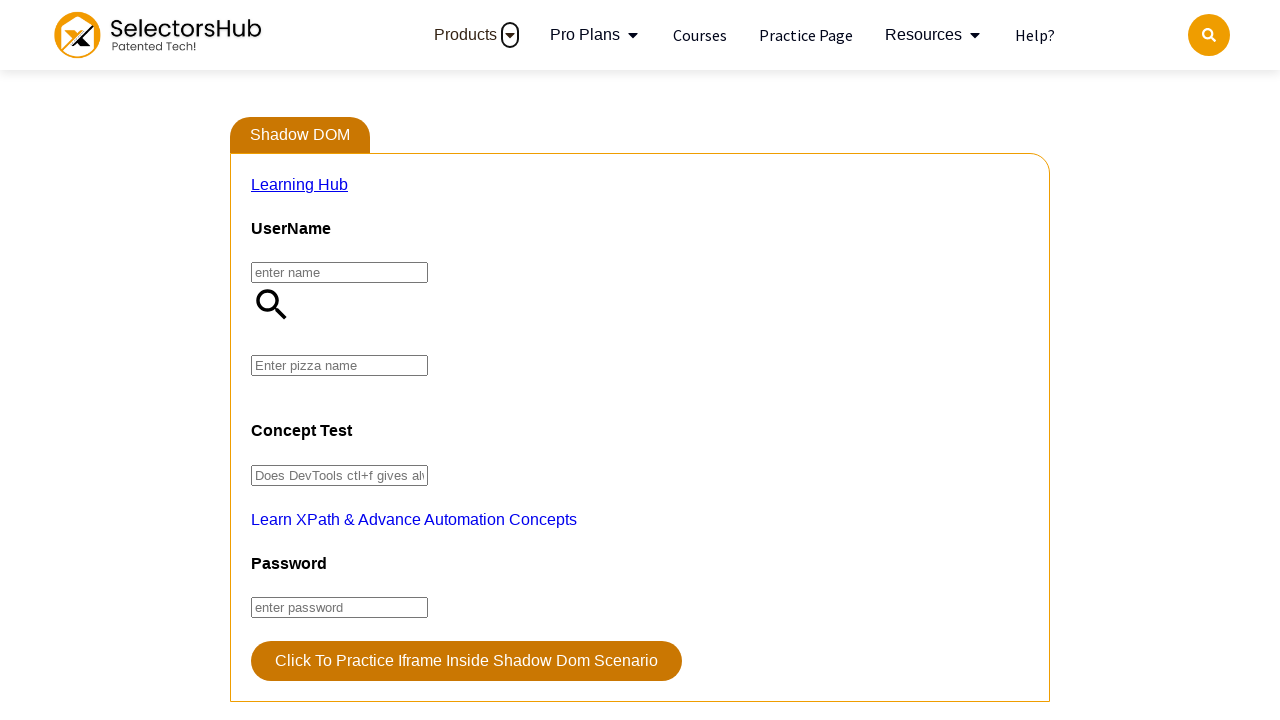

Located shadow DOM nested input field through multiple shadow roots
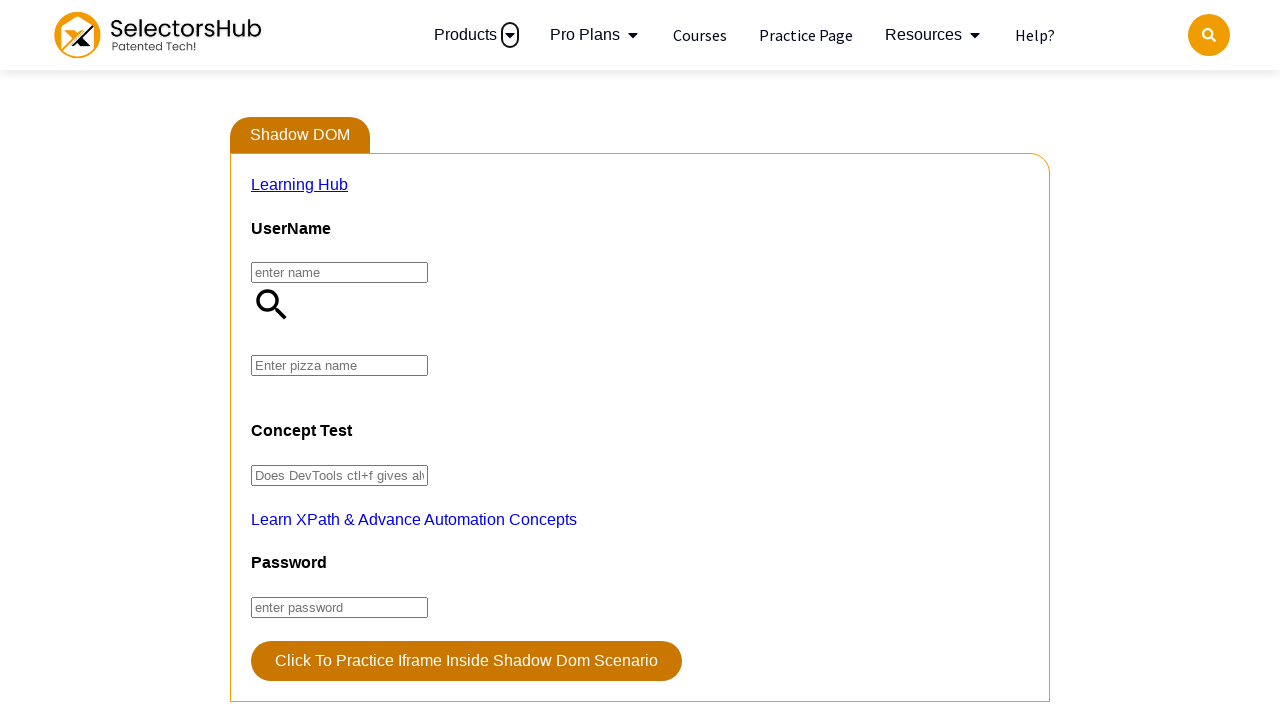

Executed JavaScript to set input value to 'farmhouse' in nested shadow DOM
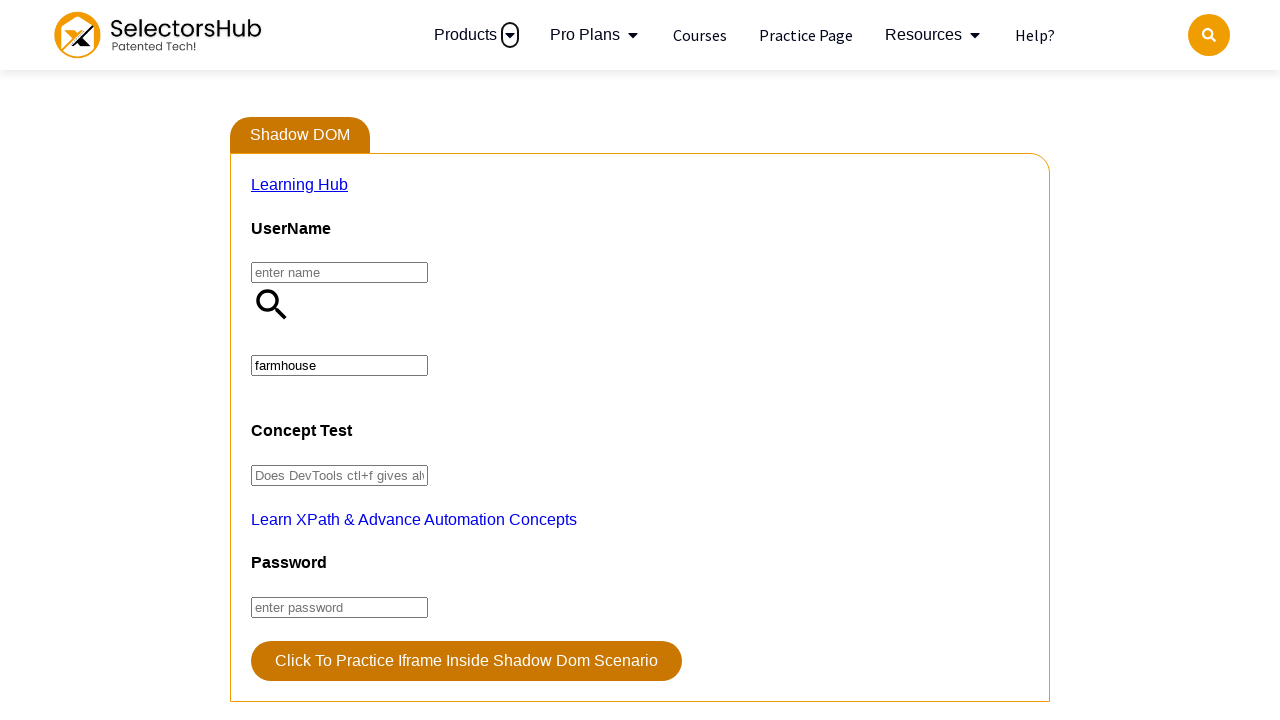

Waited 1000ms for input value to be fully set
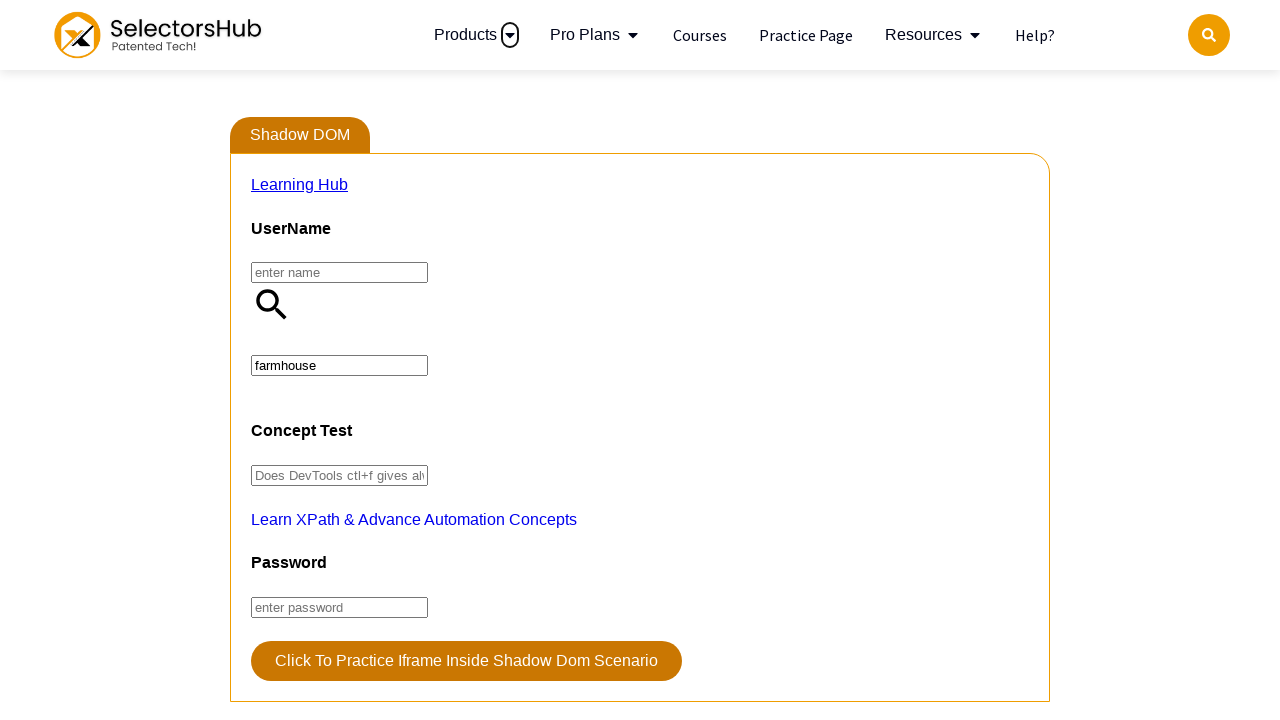

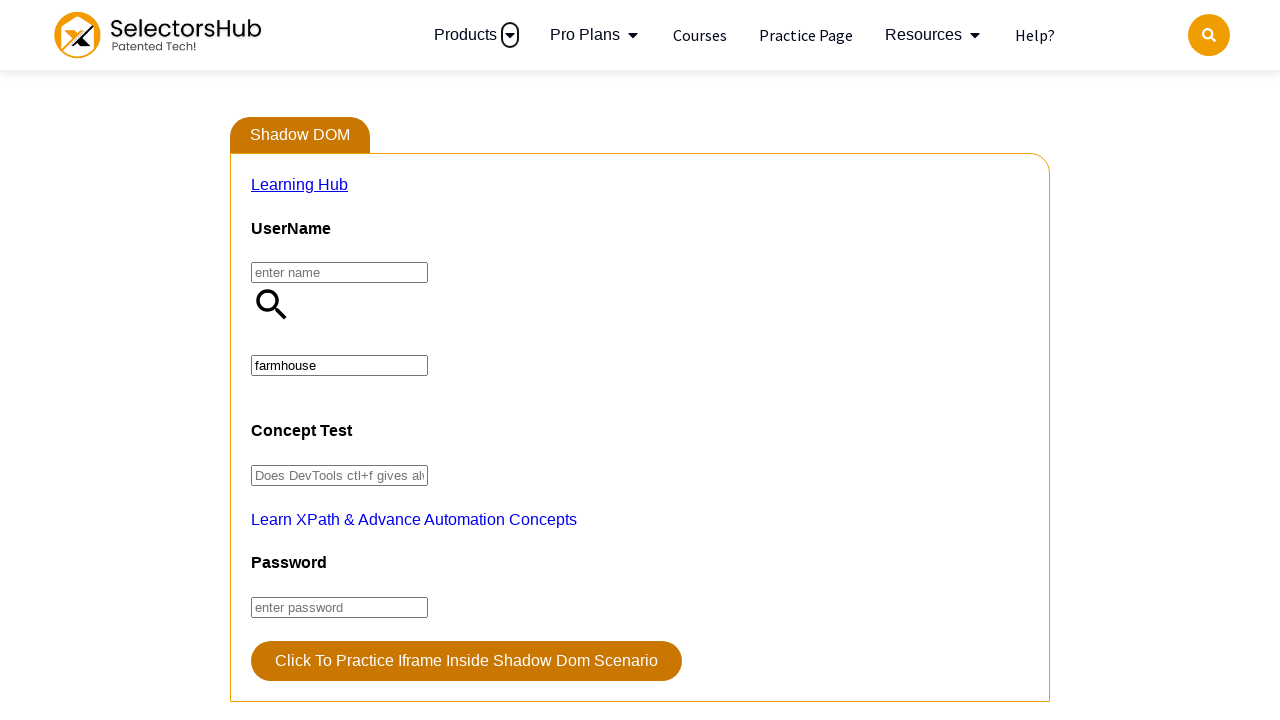